Tests JavaScript alert handling on a demo page by clicking an alert box button, interacting with the alert dialog (accept/dismiss), and validating the output text.

Starting URL: https://www.hyrtutorials.com/p/alertsdemo.html

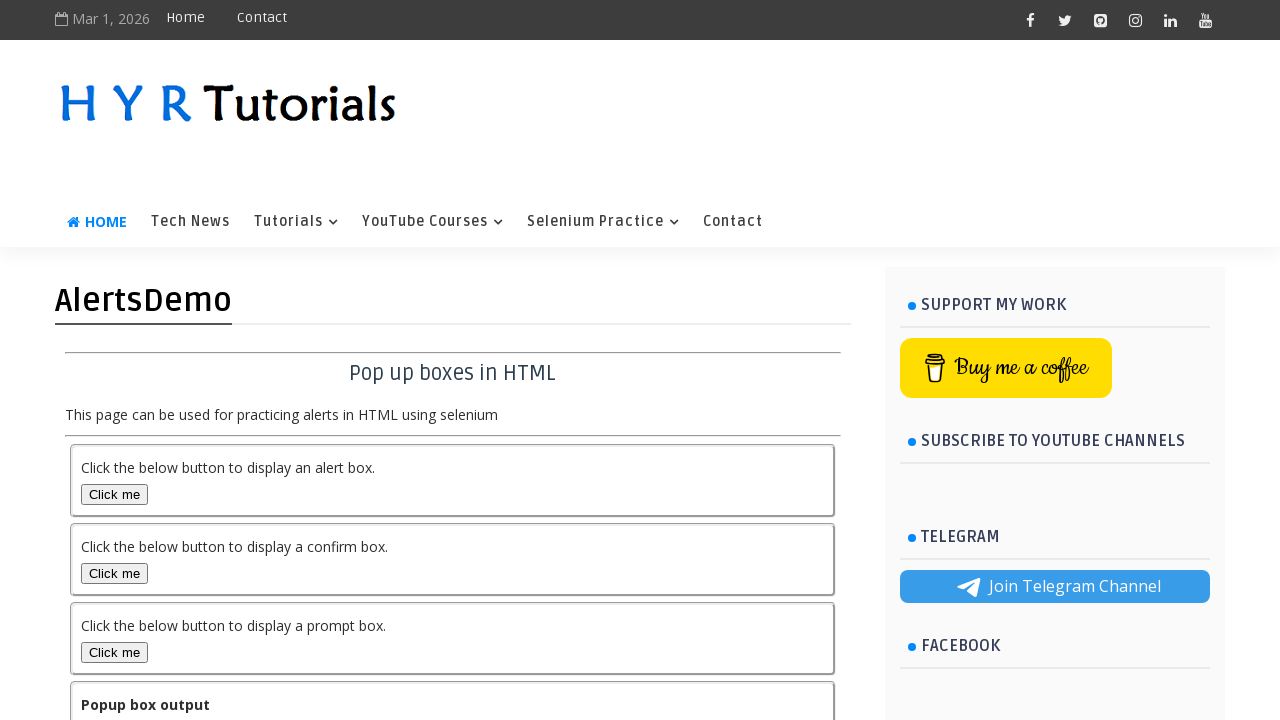

Clicked alert box button at (114, 494) on #alertBox
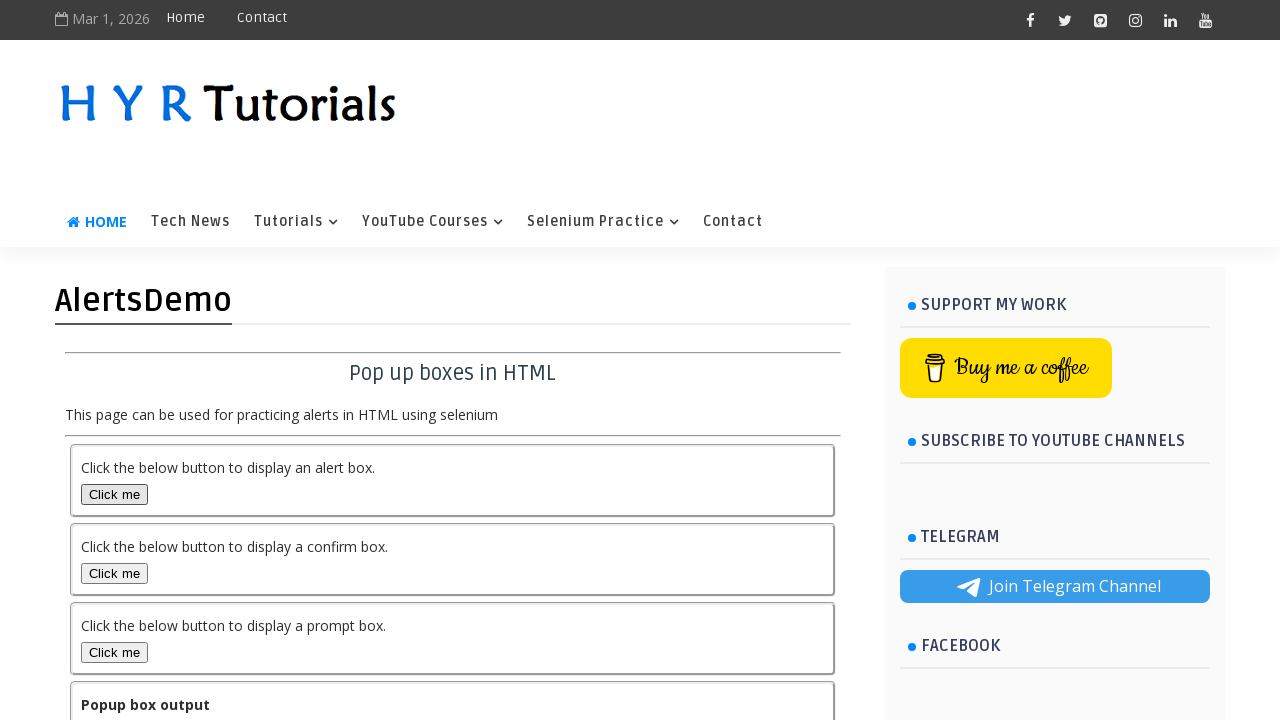

Set up dialog handler to accept alert
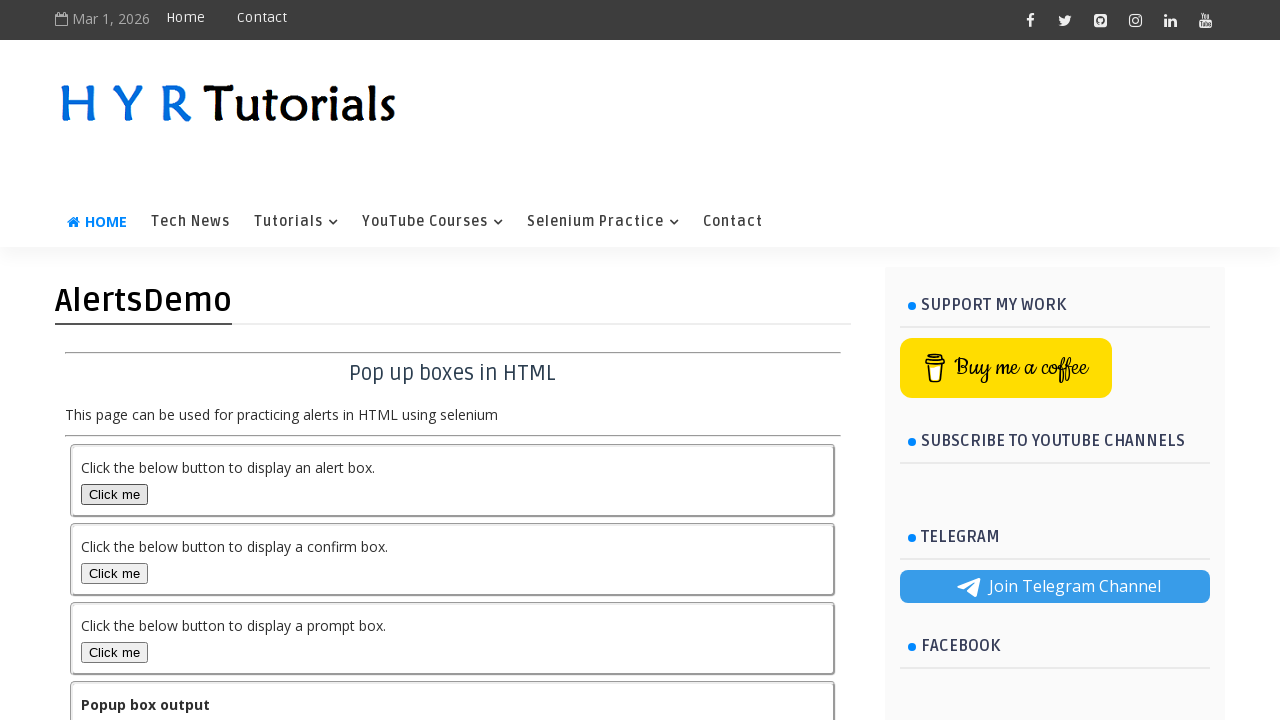

Output element loaded after alert acceptance
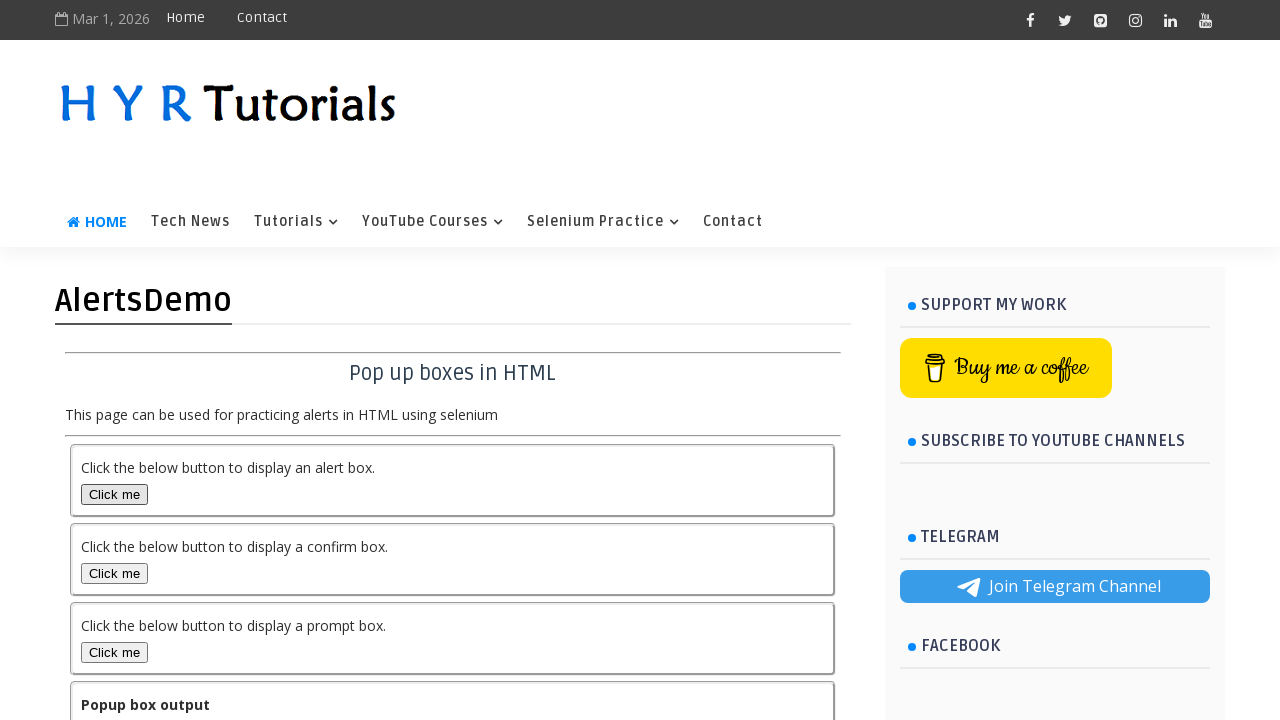

Retrieved output text content
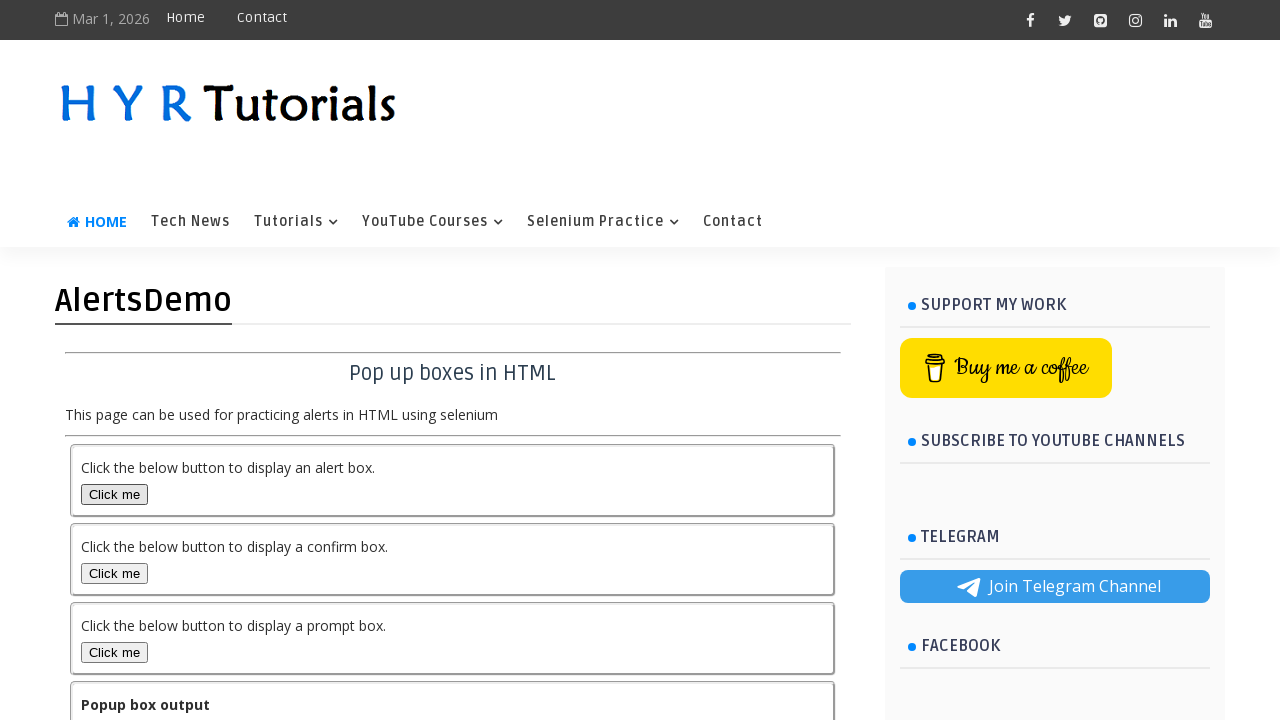

Verified output text contains expected result
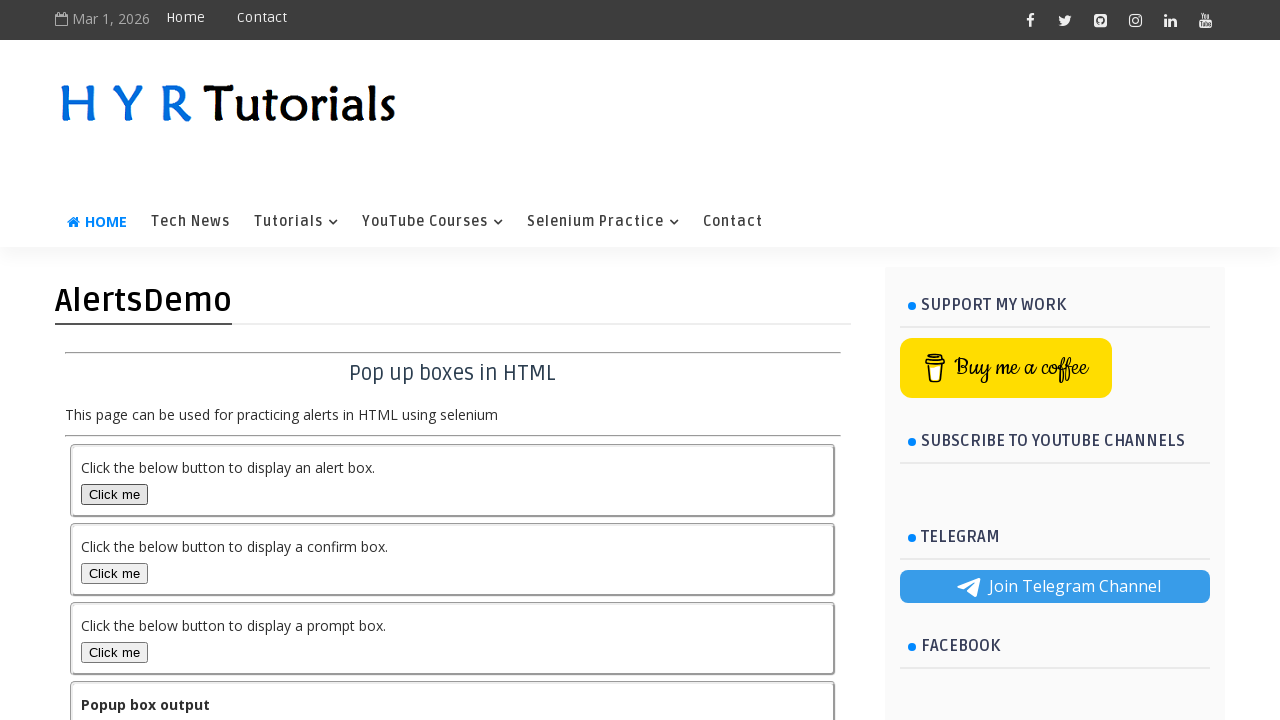

Clicked prompt box button at (114, 652) on #promptBox
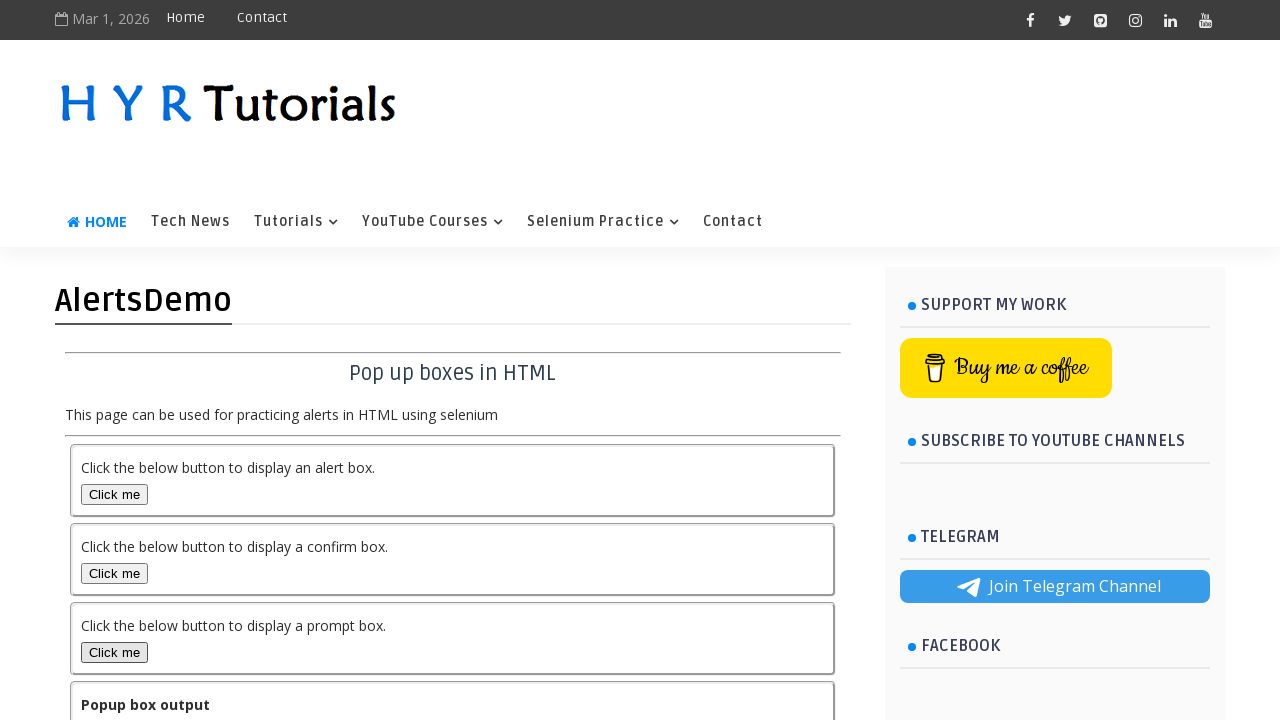

Set up dialog handler to accept prompt with text input
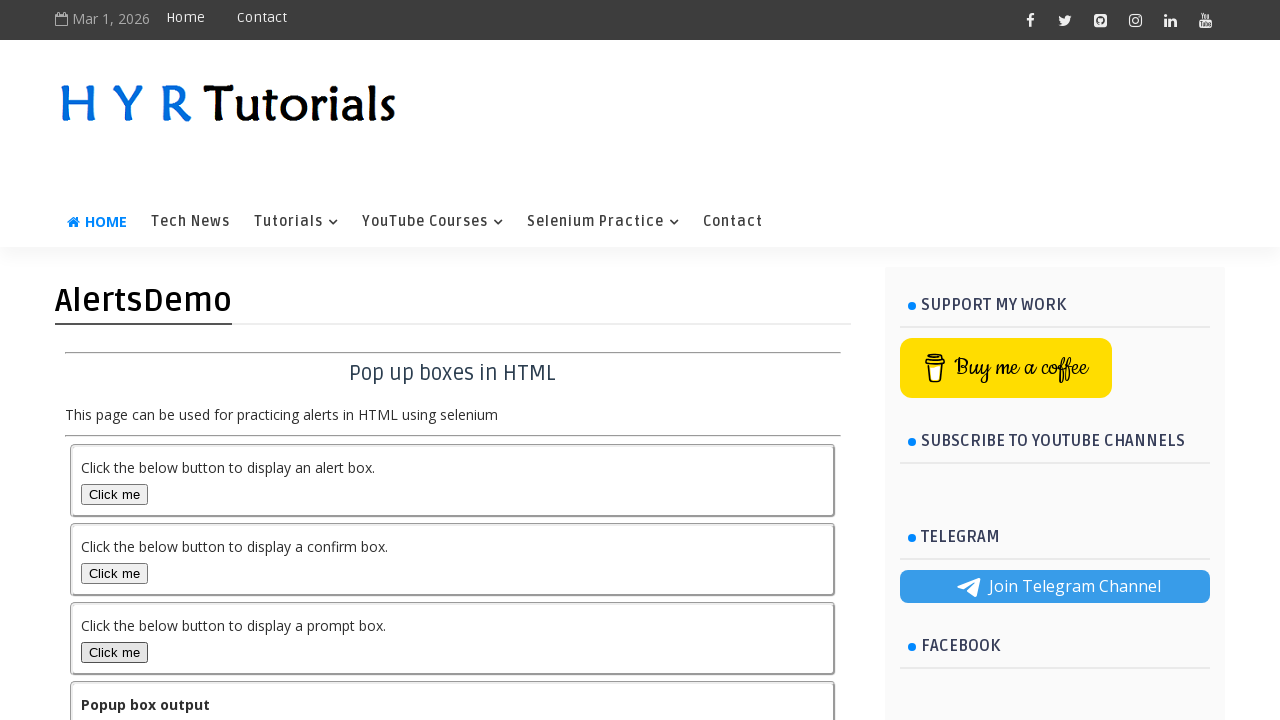

Waited for prompt dialog to be processed
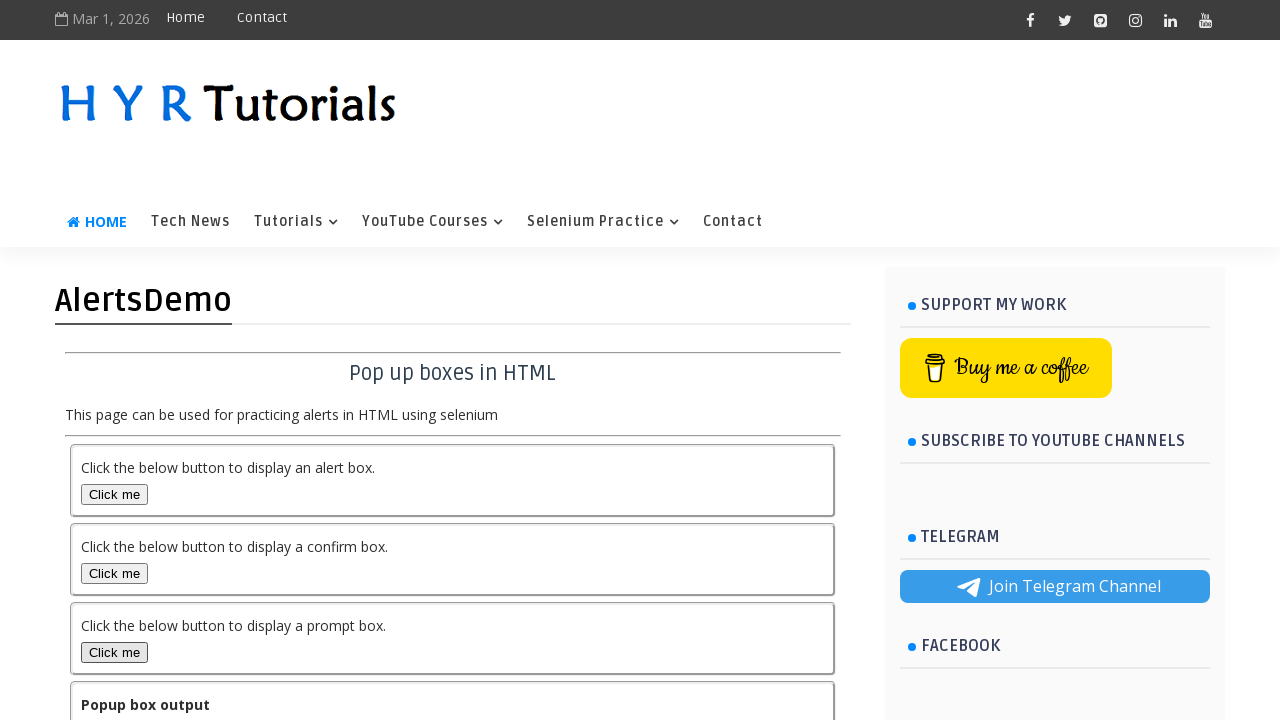

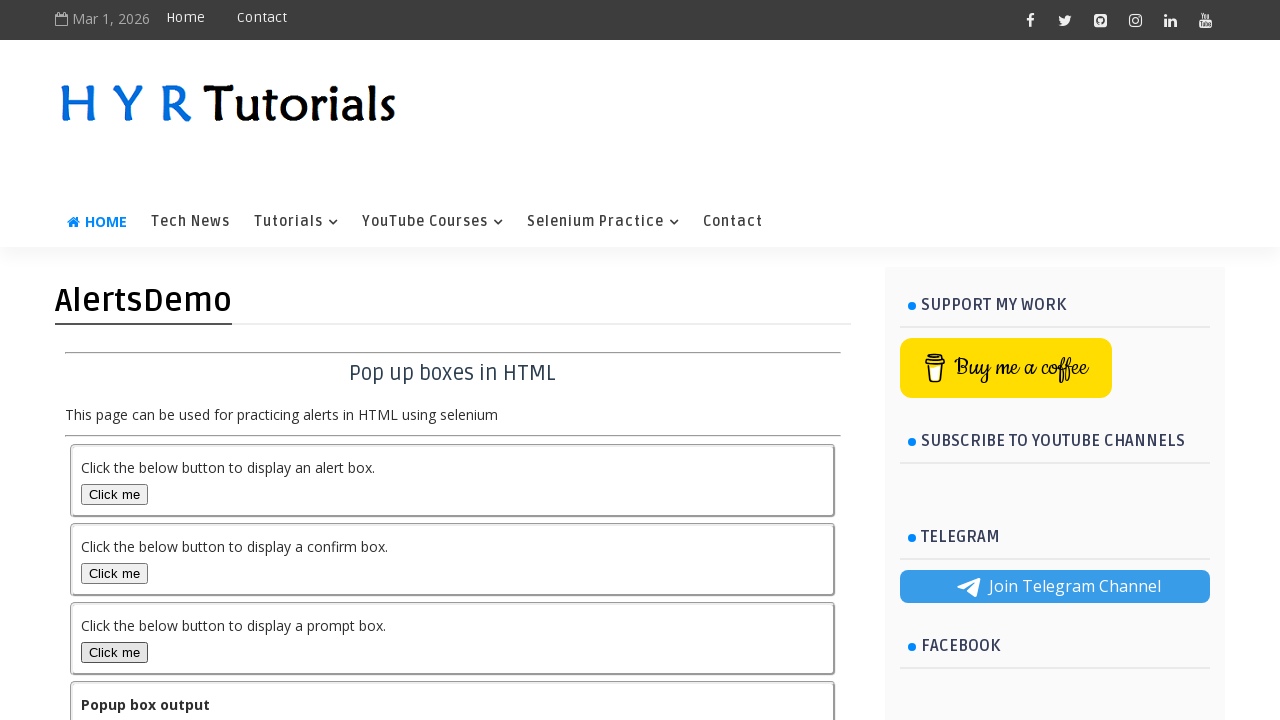